Navigates to a blog page and verifies the current URL by checking the page loaded correctly

Starting URL: http://omayo.blogspot.com/

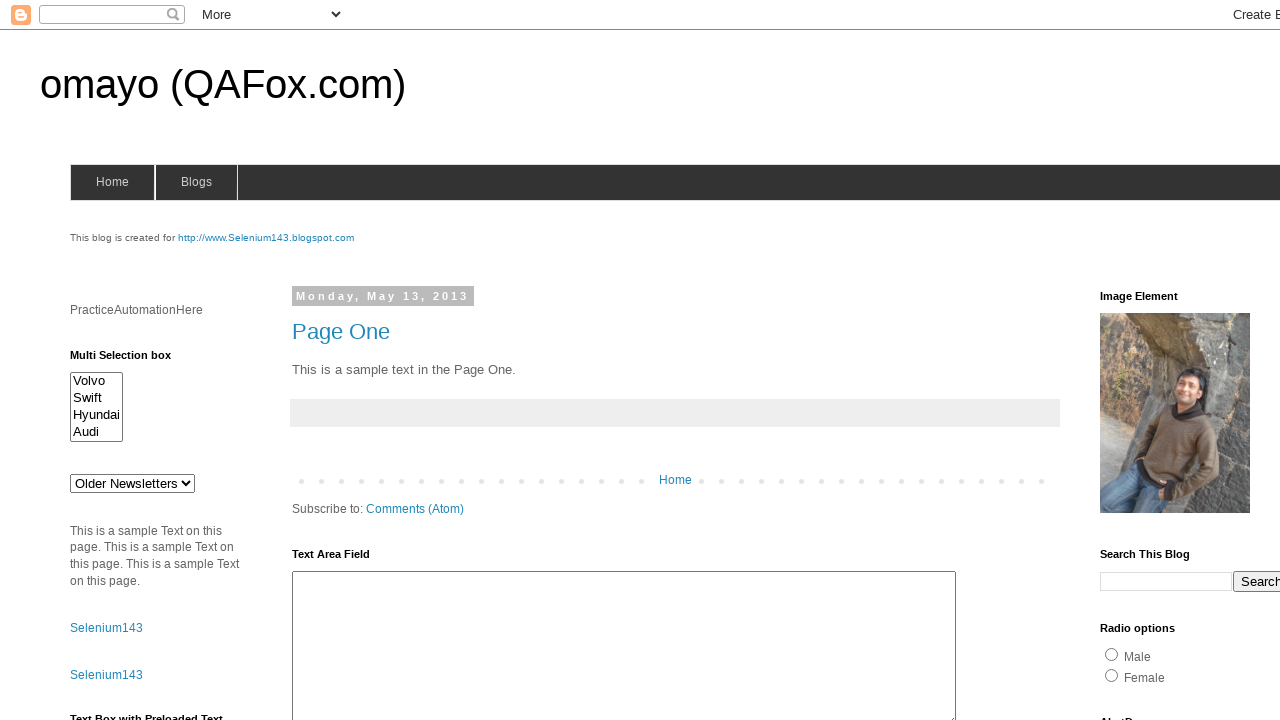

Navigated to http://omayo.blogspot.com/
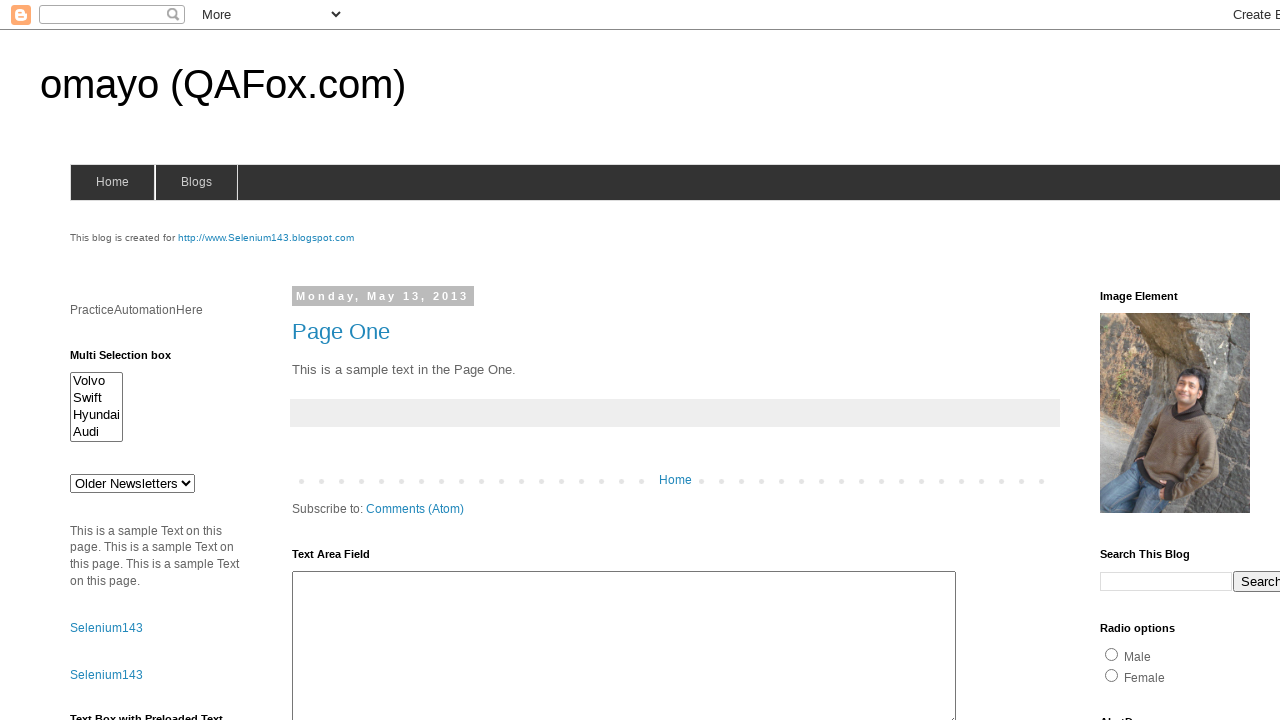

Retrieved current URL from page
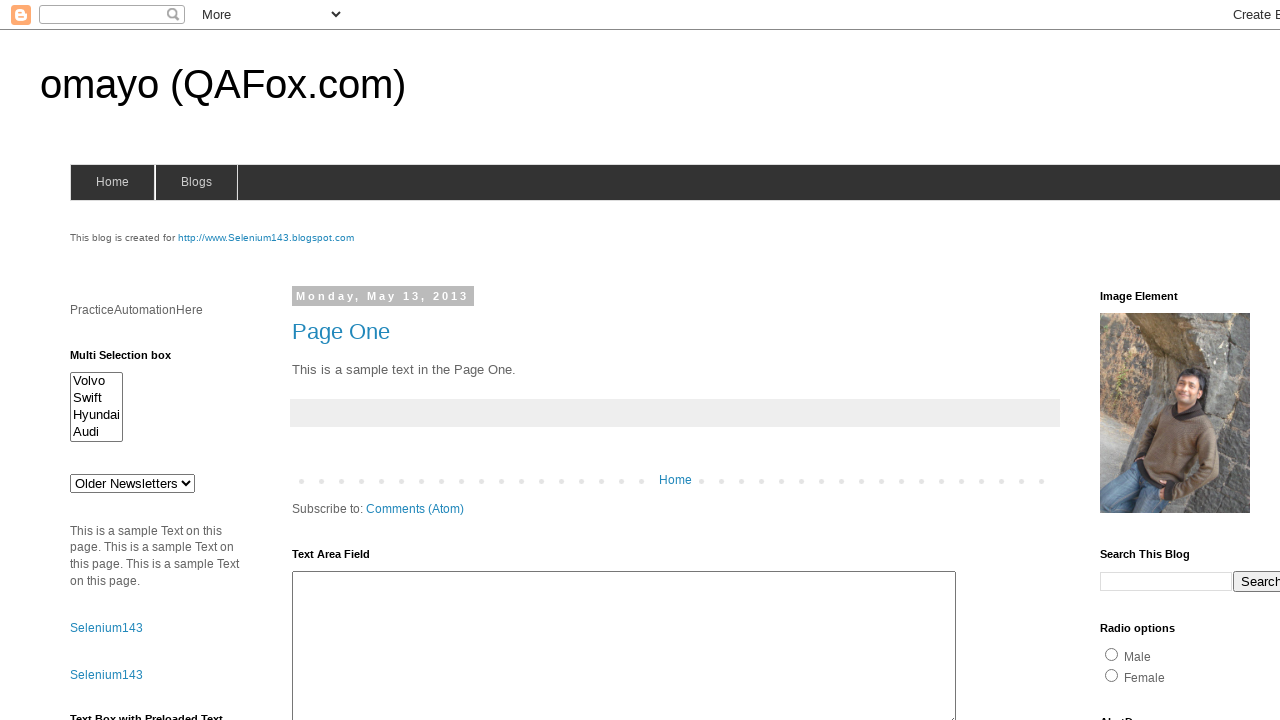

Printed current URL: http://omayo.blogspot.com/
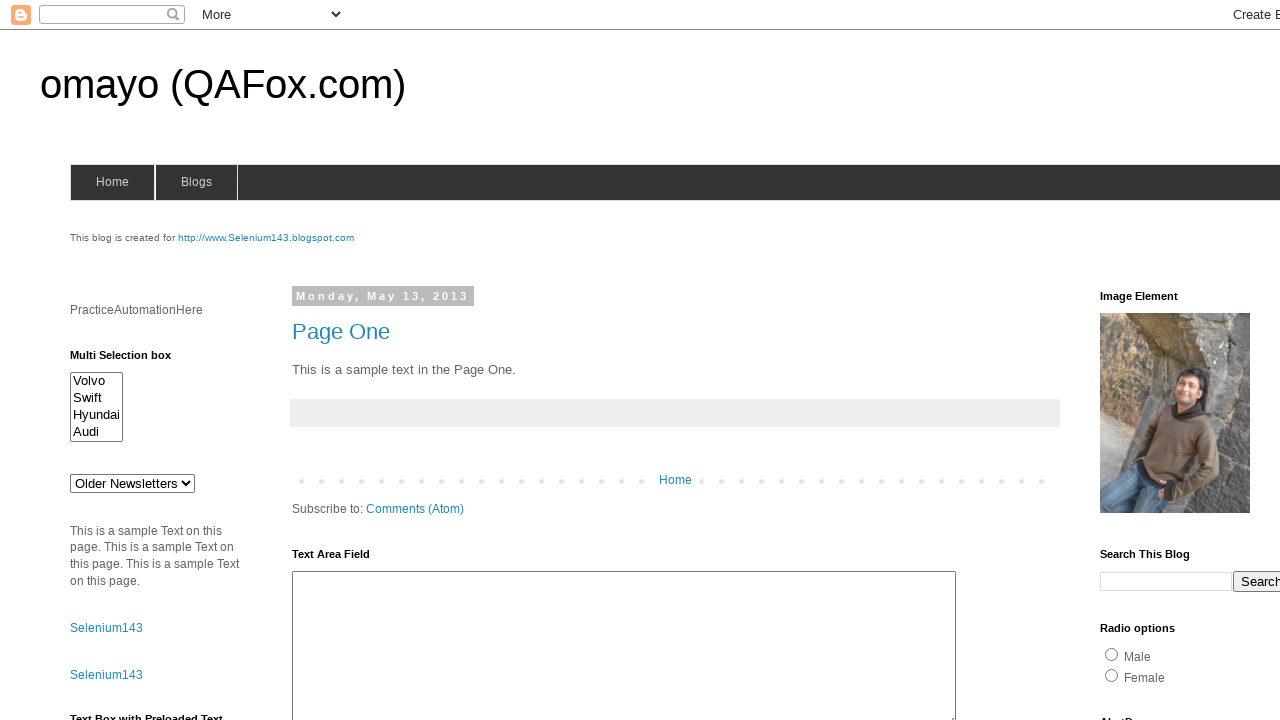

Verified current URL contains 'omayo.blogspot.com'
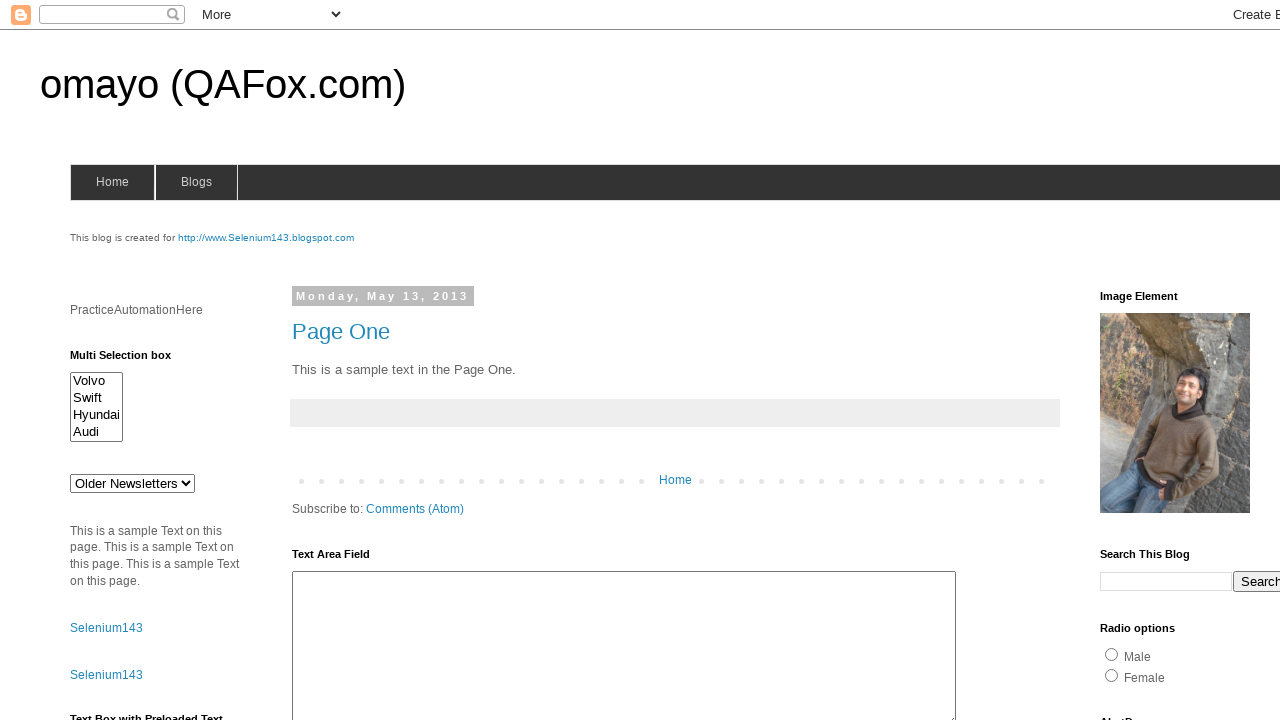

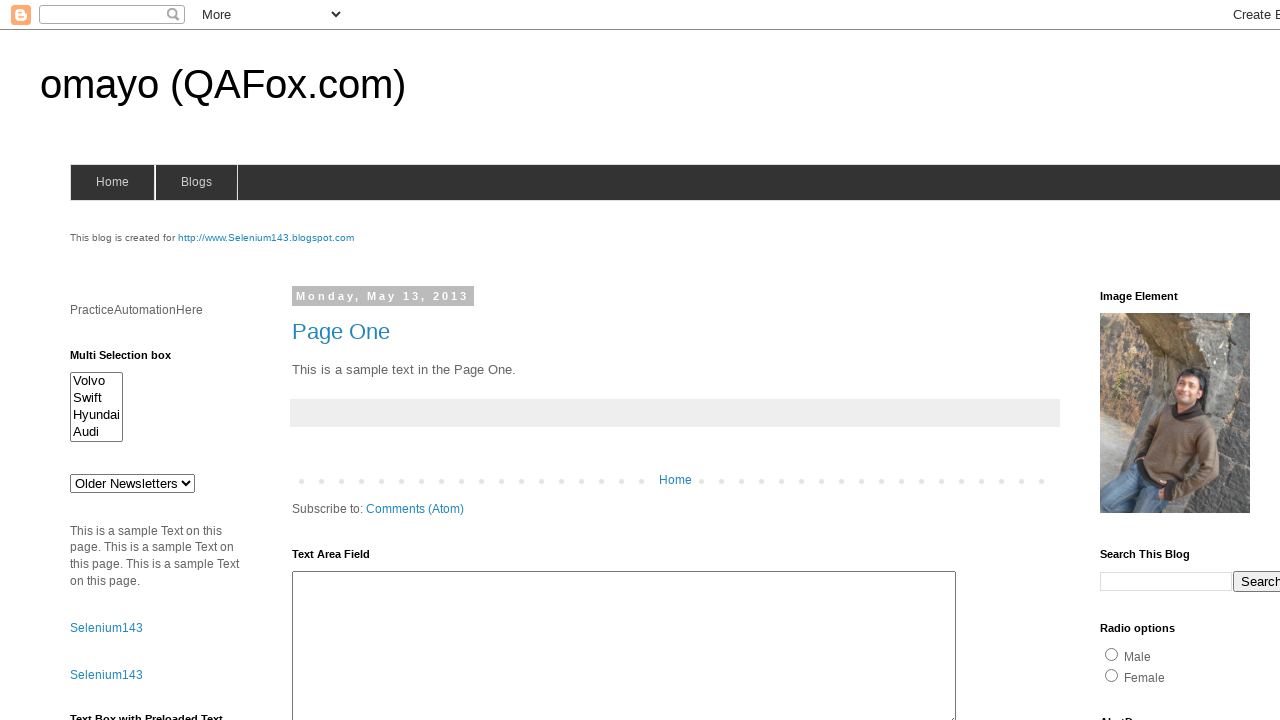